Tests browser alert handling by clicking a button that triggers an alert and then accepting/dismissing the alert dialog

Starting URL: https://formy-project.herokuapp.com/switch-window

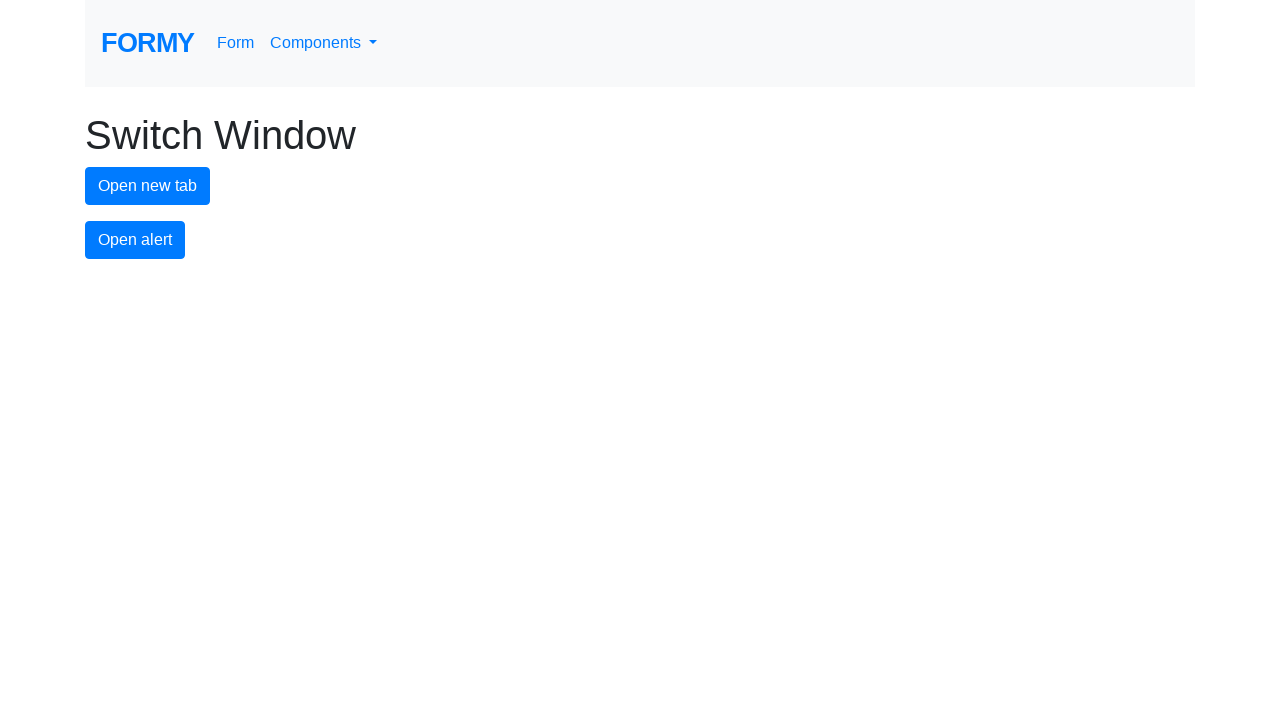

Clicked alert button to trigger the alert dialog at (135, 240) on #alert-button
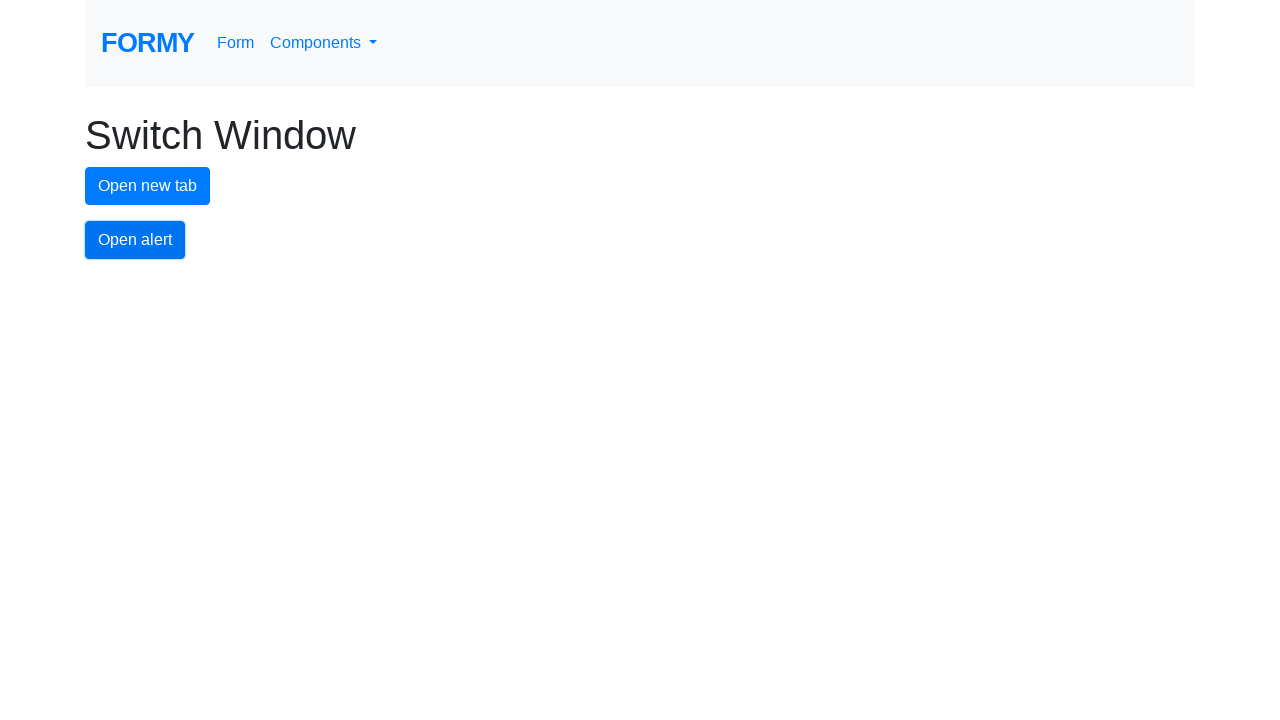

Registered dialog handler to accept alert
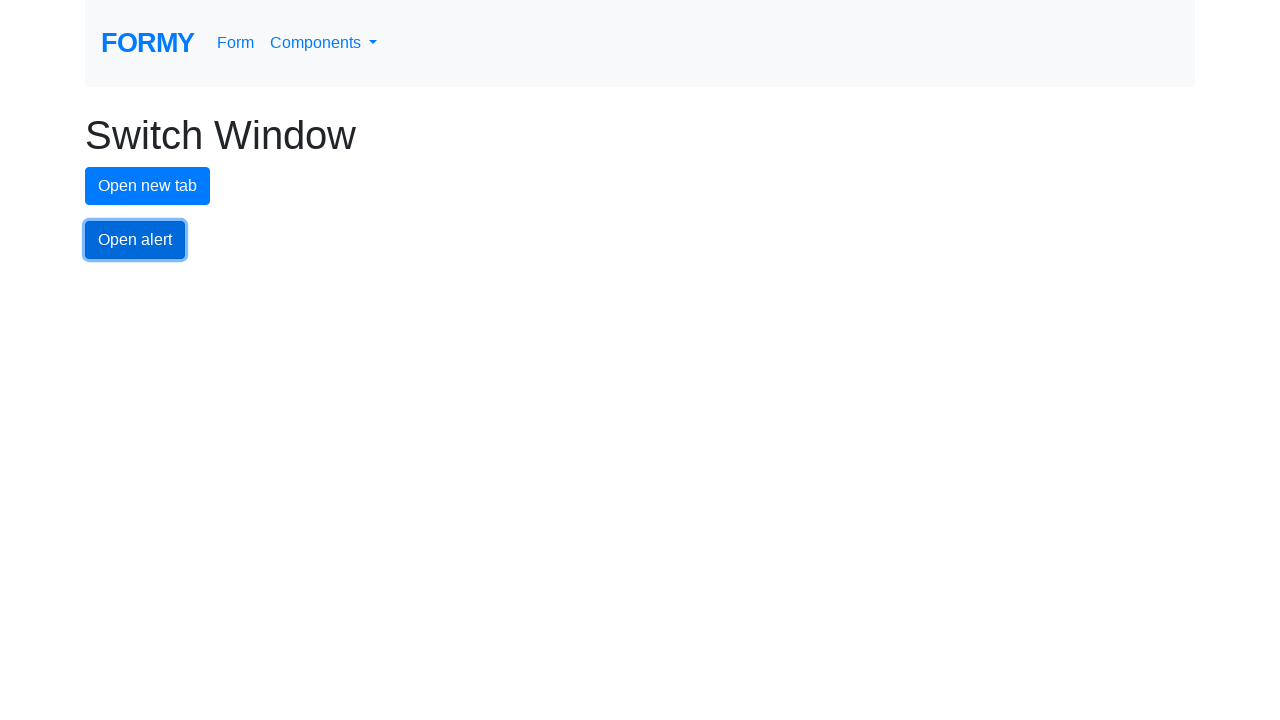

Clicked alert button again to trigger another alert dialog at (135, 240) on #alert-button
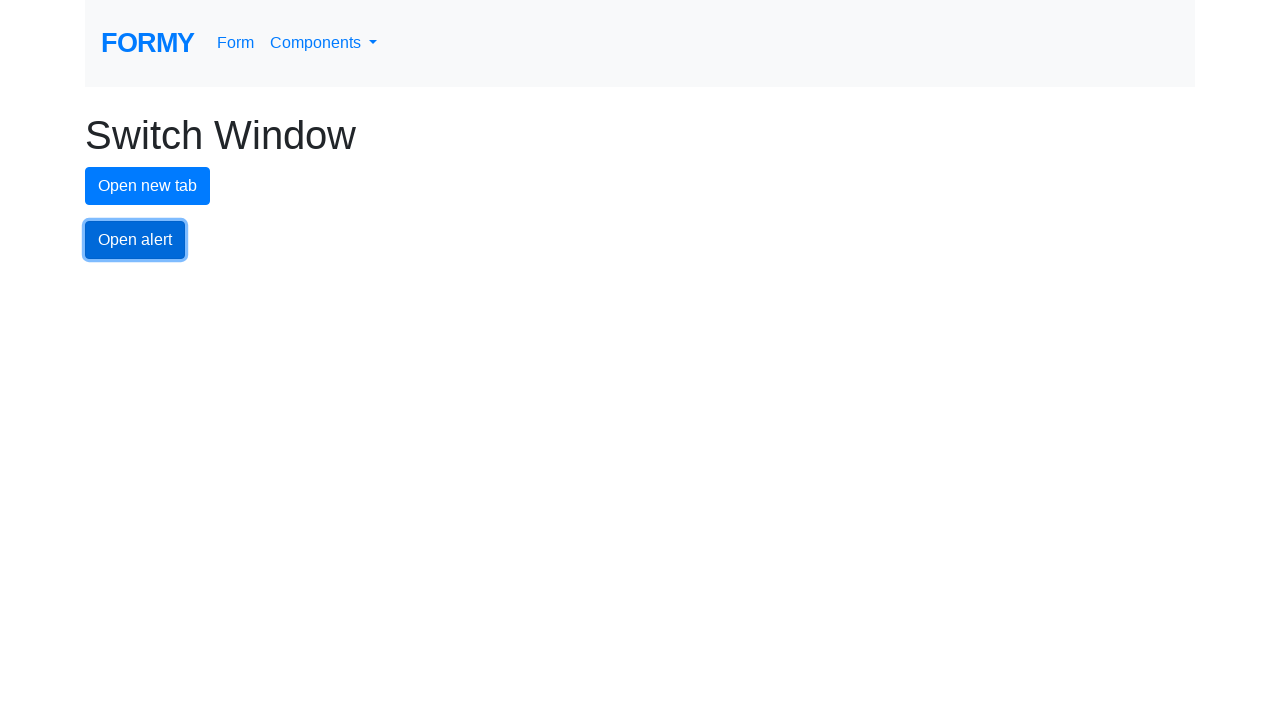

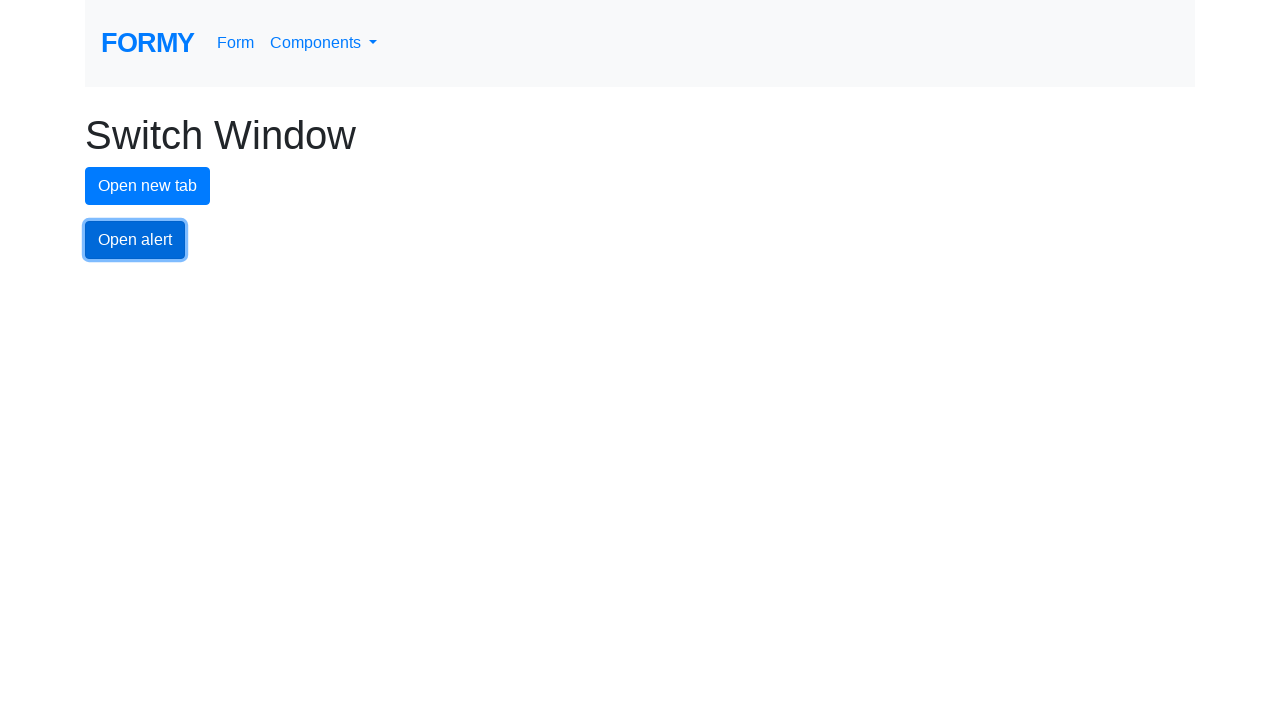